Tests jQuery UI custom dropdown by selecting numeric values from a selectmenu component and verifying the selection is displayed correctly.

Starting URL: https://jqueryui.com/resources/demos/selectmenu/default.html

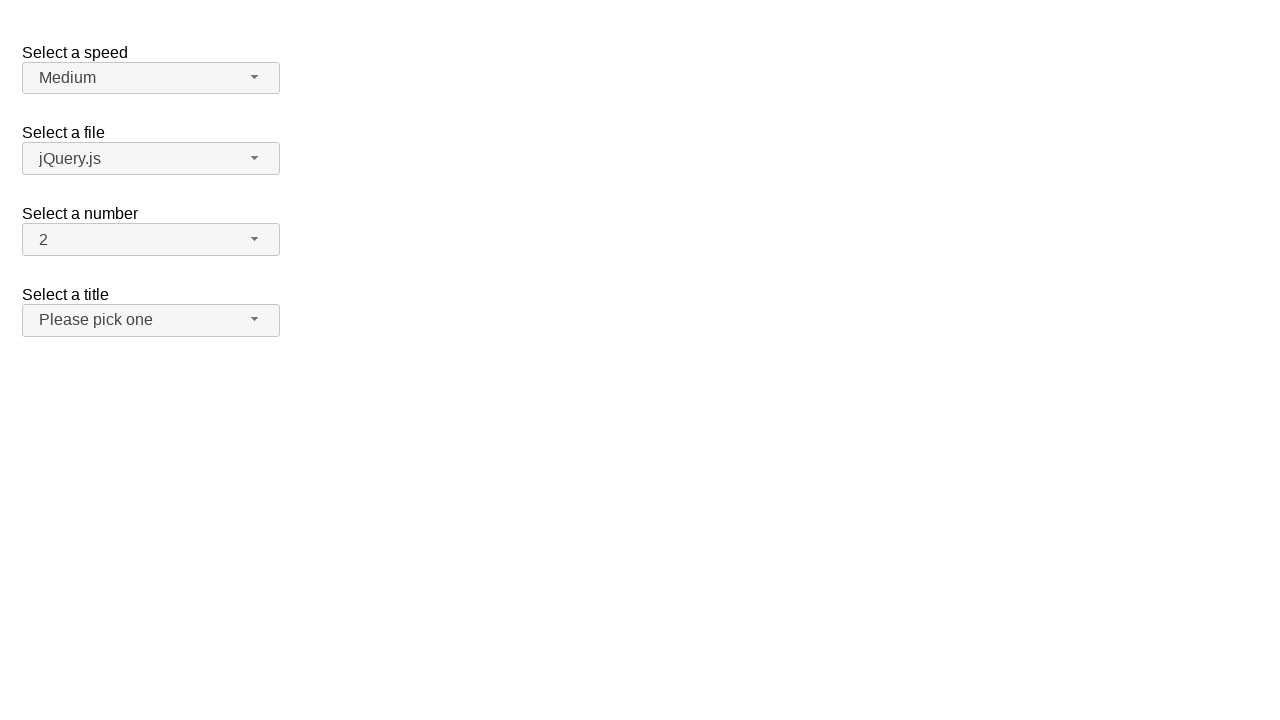

Clicked dropdown button to expand the selectmenu at (151, 240) on #number-button
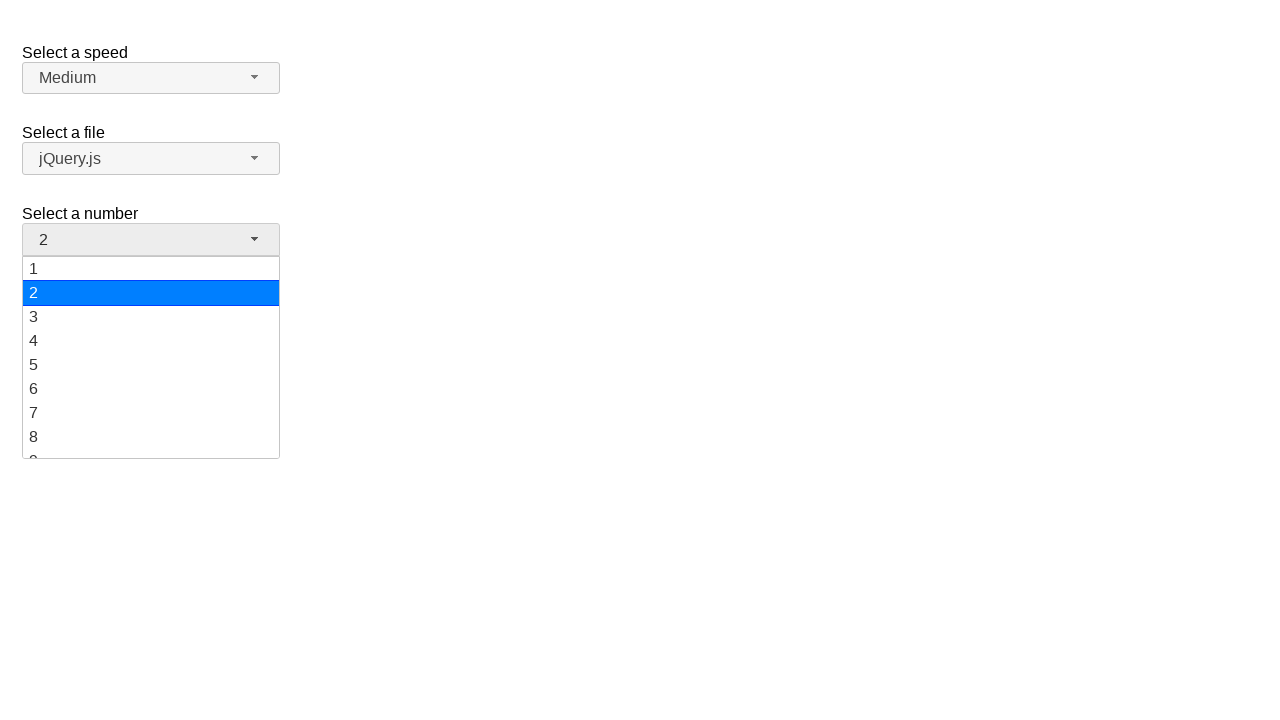

Dropdown menu appeared with numeric options
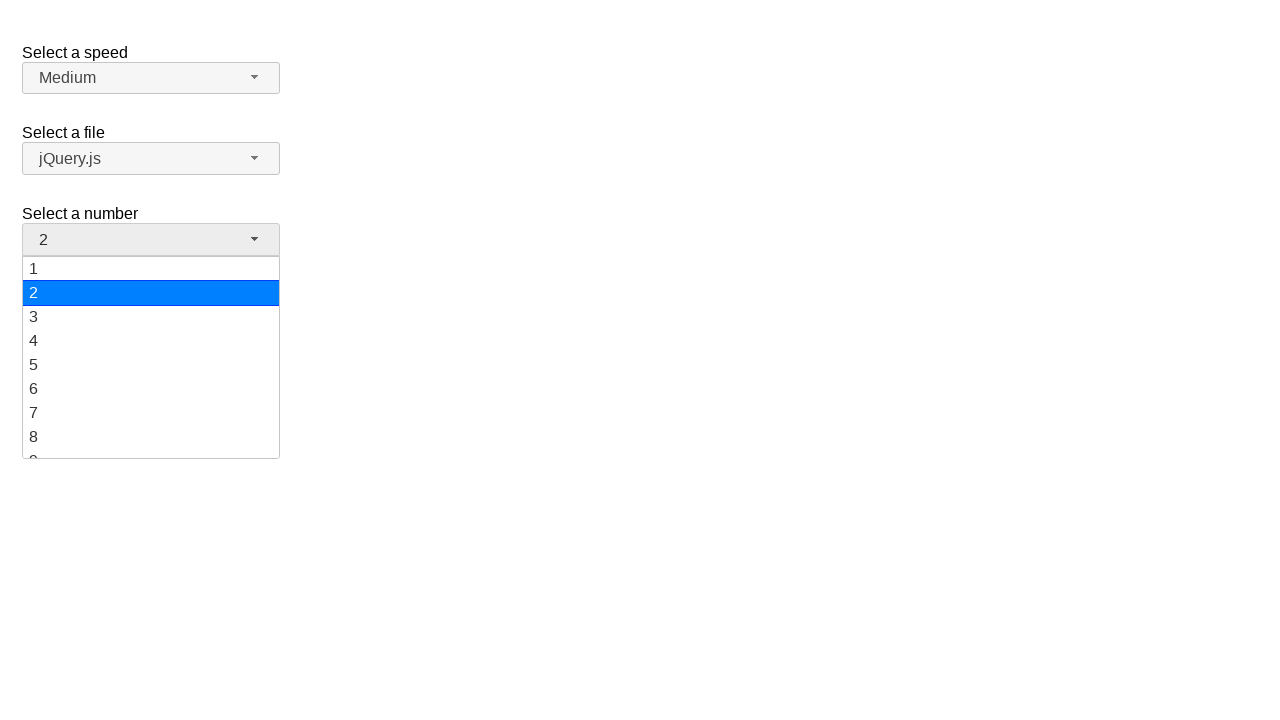

Selected value '5' from the dropdown menu at (151, 365) on ul#number-menu div:has-text('5')
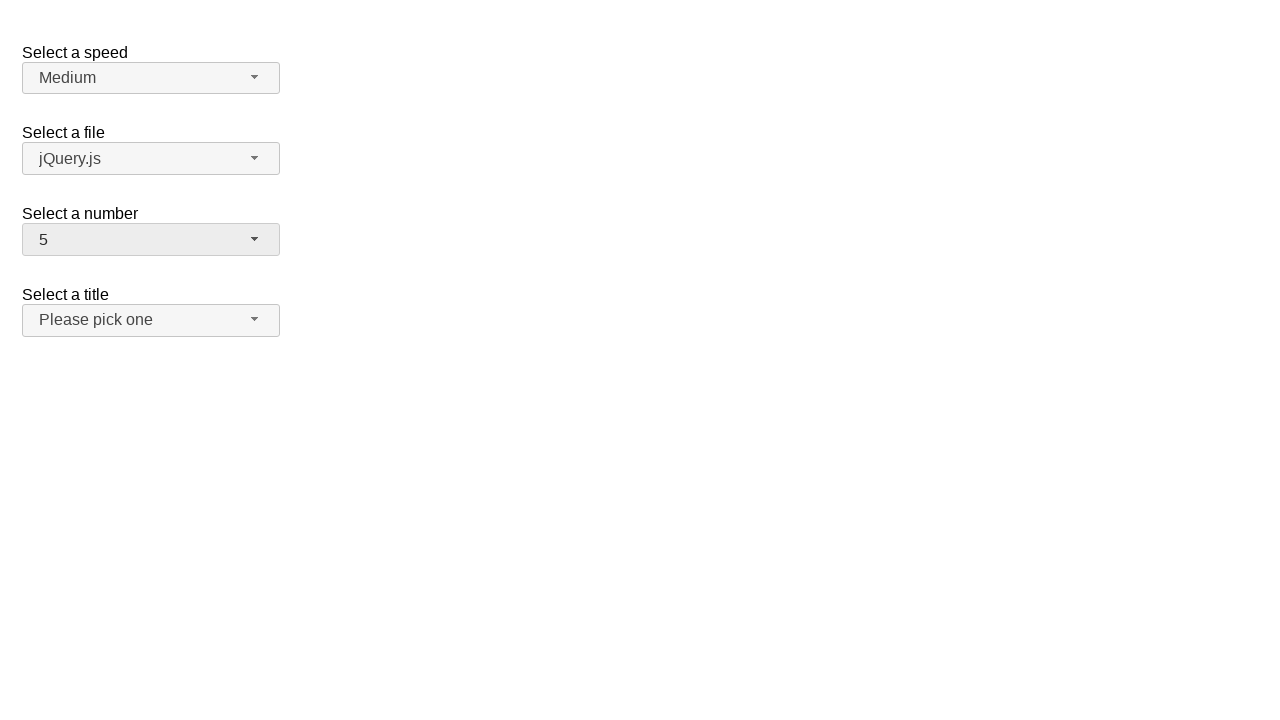

Verified that '5' is displayed as the selected value
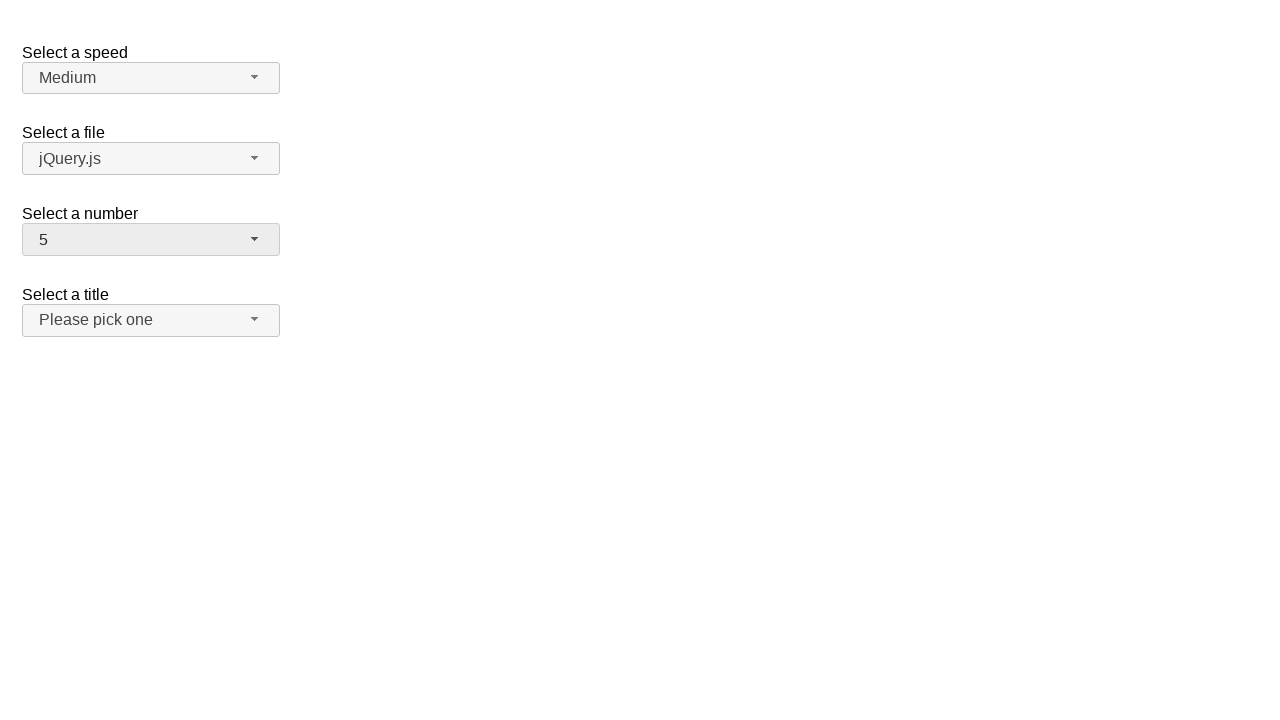

Clicked dropdown button to expand menu again at (151, 240) on #number-button
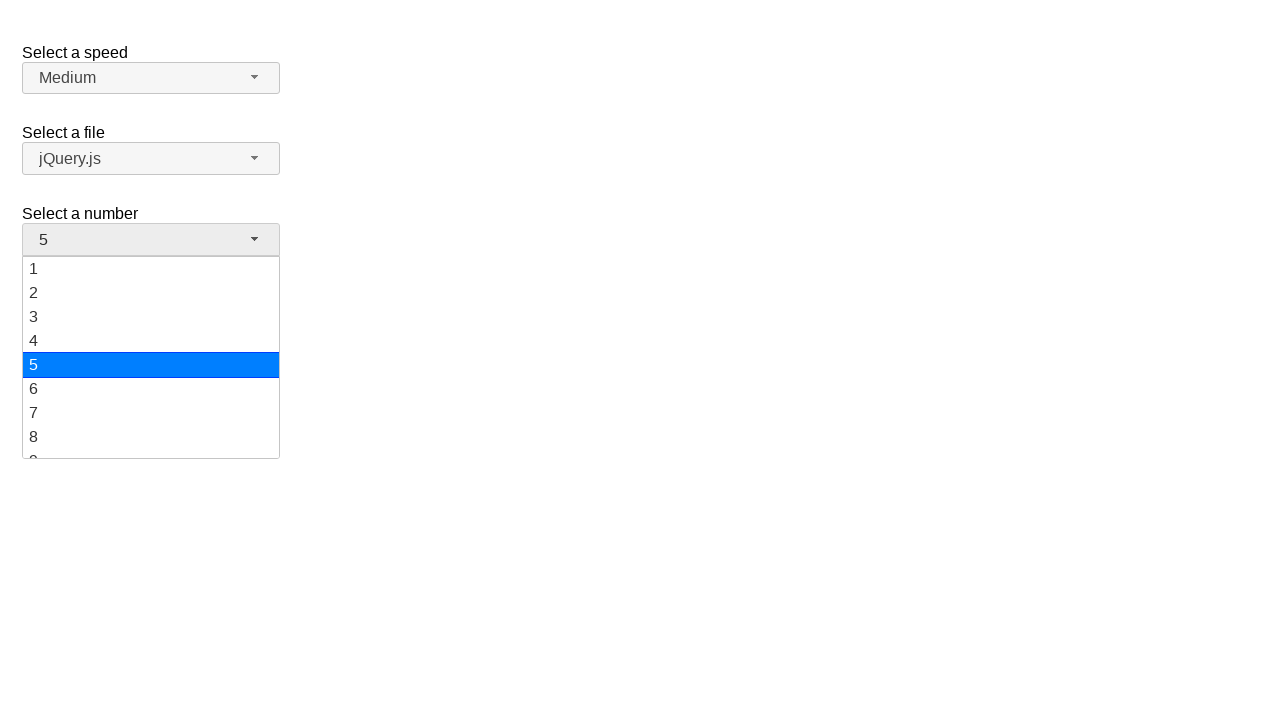

Dropdown menu appeared with numeric options
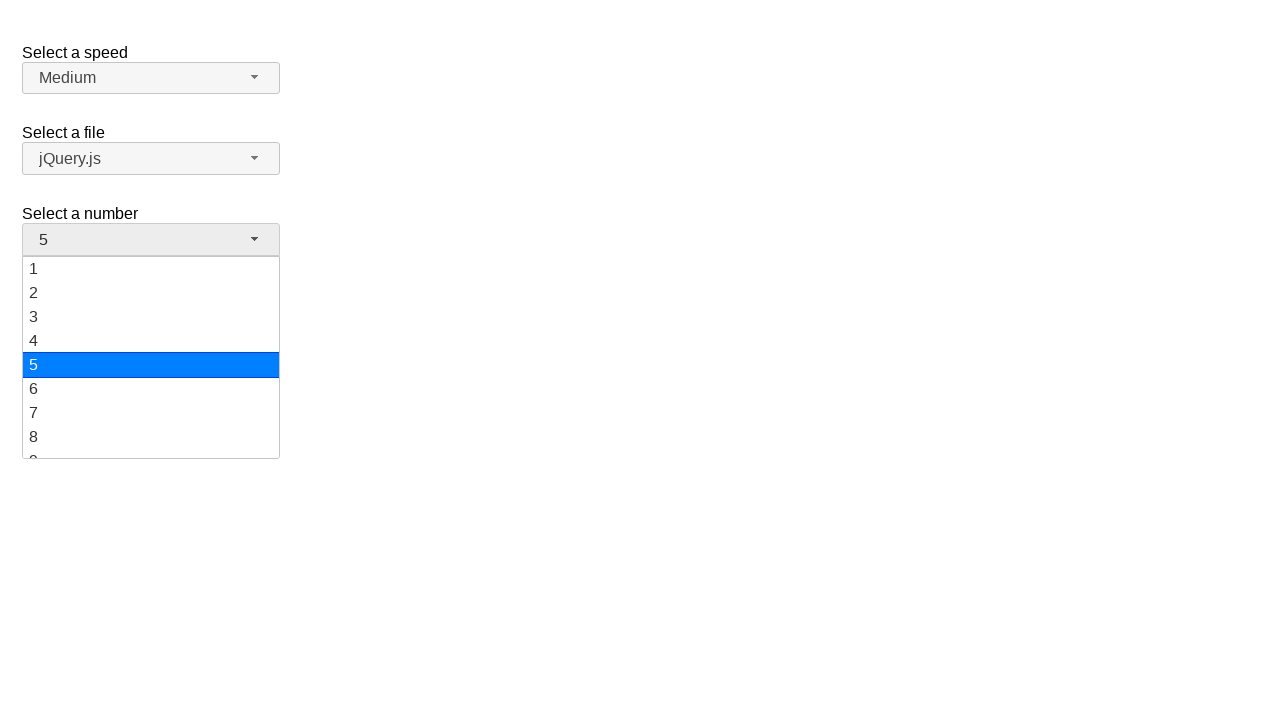

Selected value '10' from the dropdown menu at (151, 357) on ul#number-menu div:has-text('10')
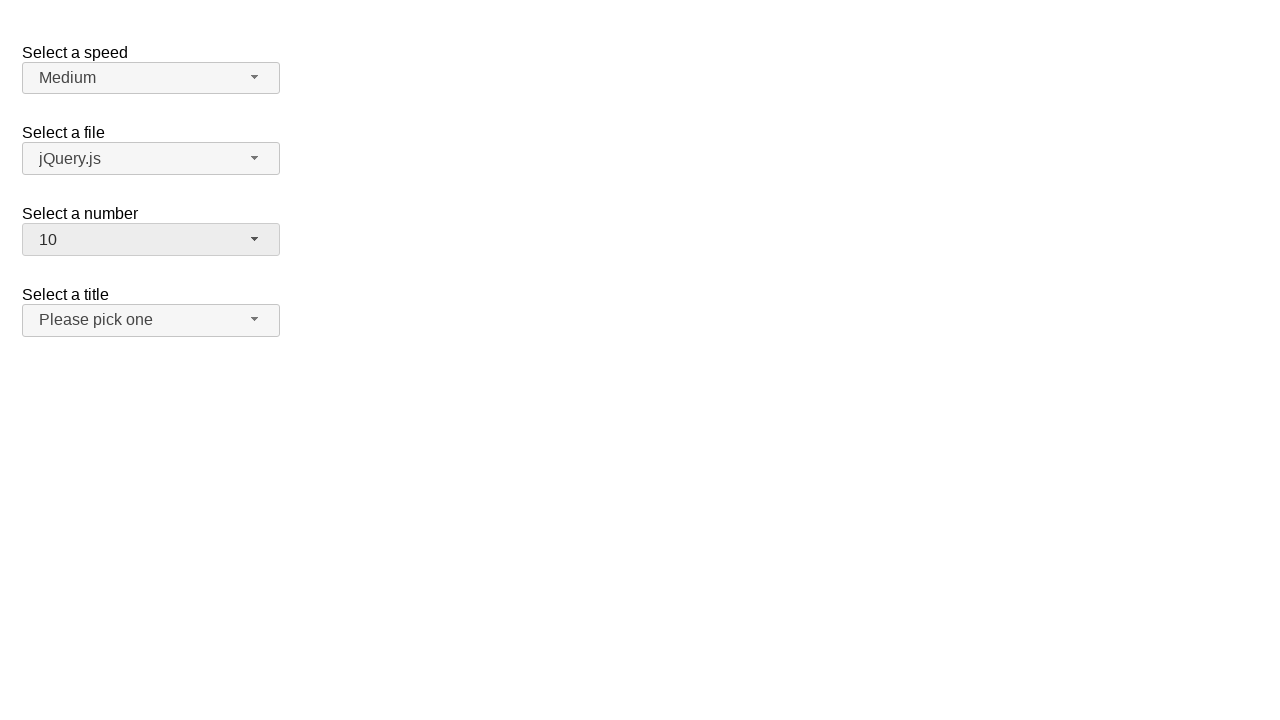

Verified that '10' is displayed as the selected value
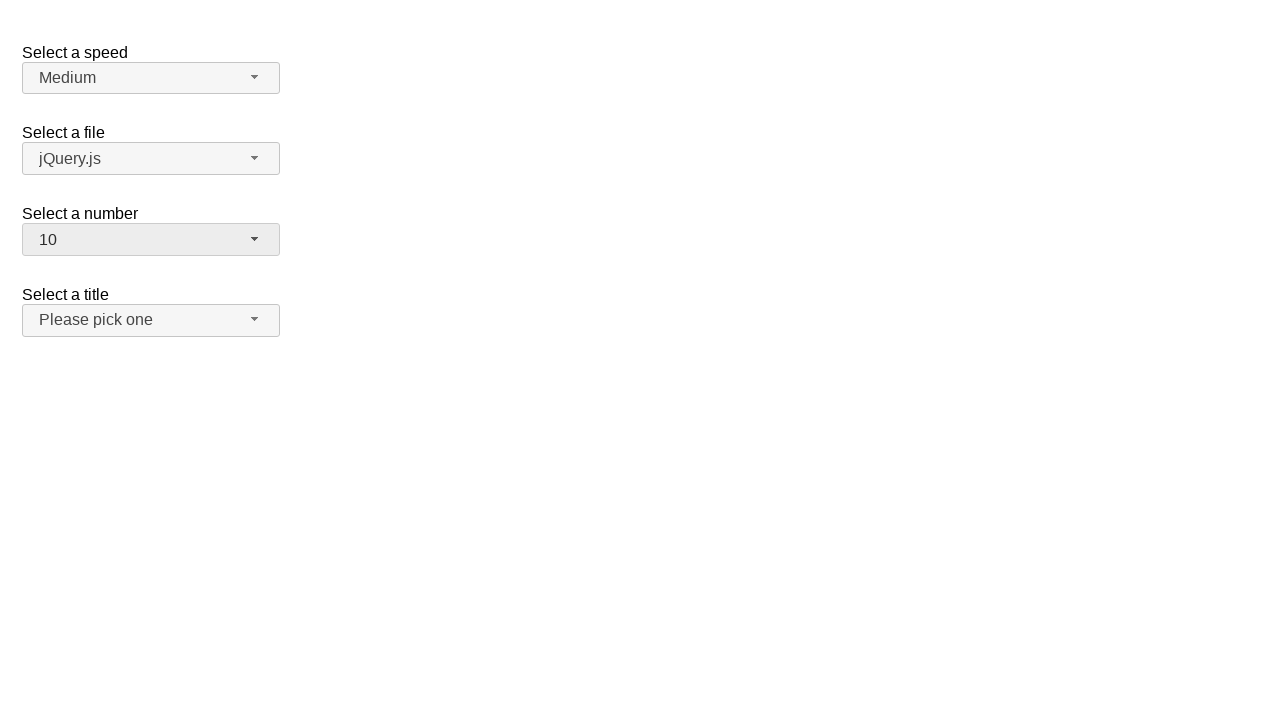

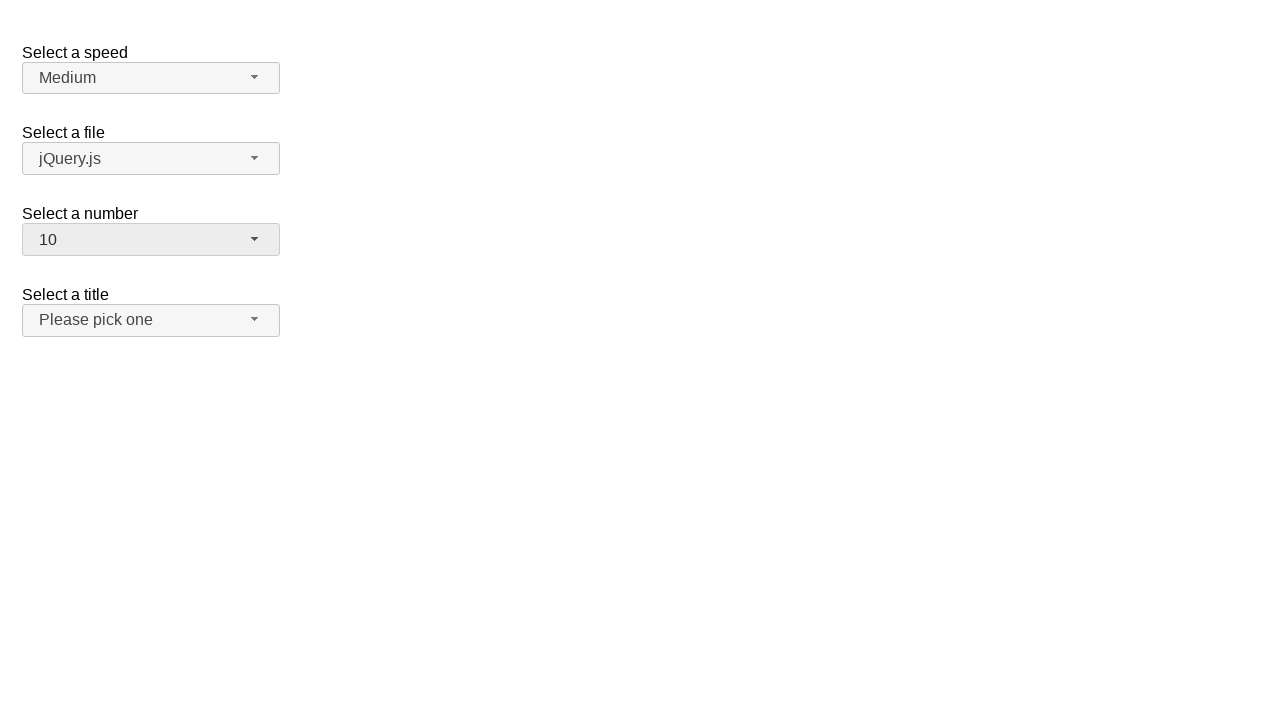